Tests selecting an option from a dropdown using Playwright's native select_option method to choose "Option 1" by visible text

Starting URL: https://the-internet.herokuapp.com/dropdown

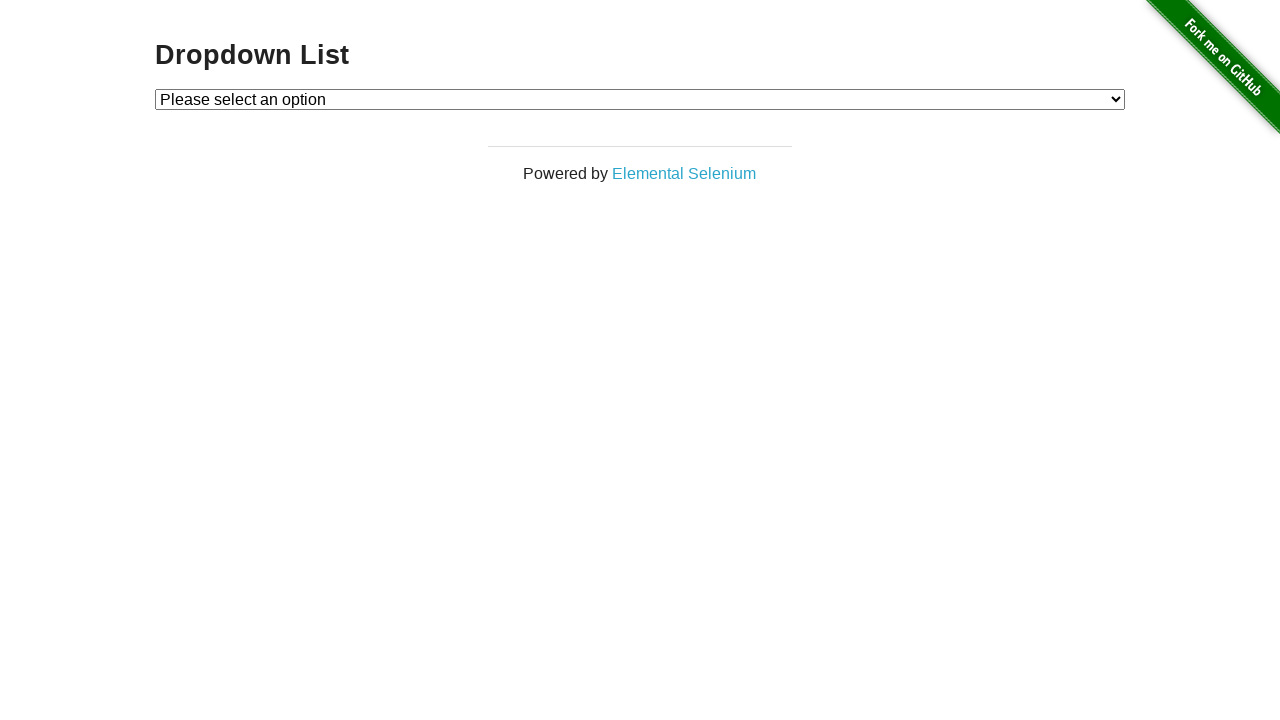

Selected 'Option 1' from the dropdown using select_option method on #dropdown
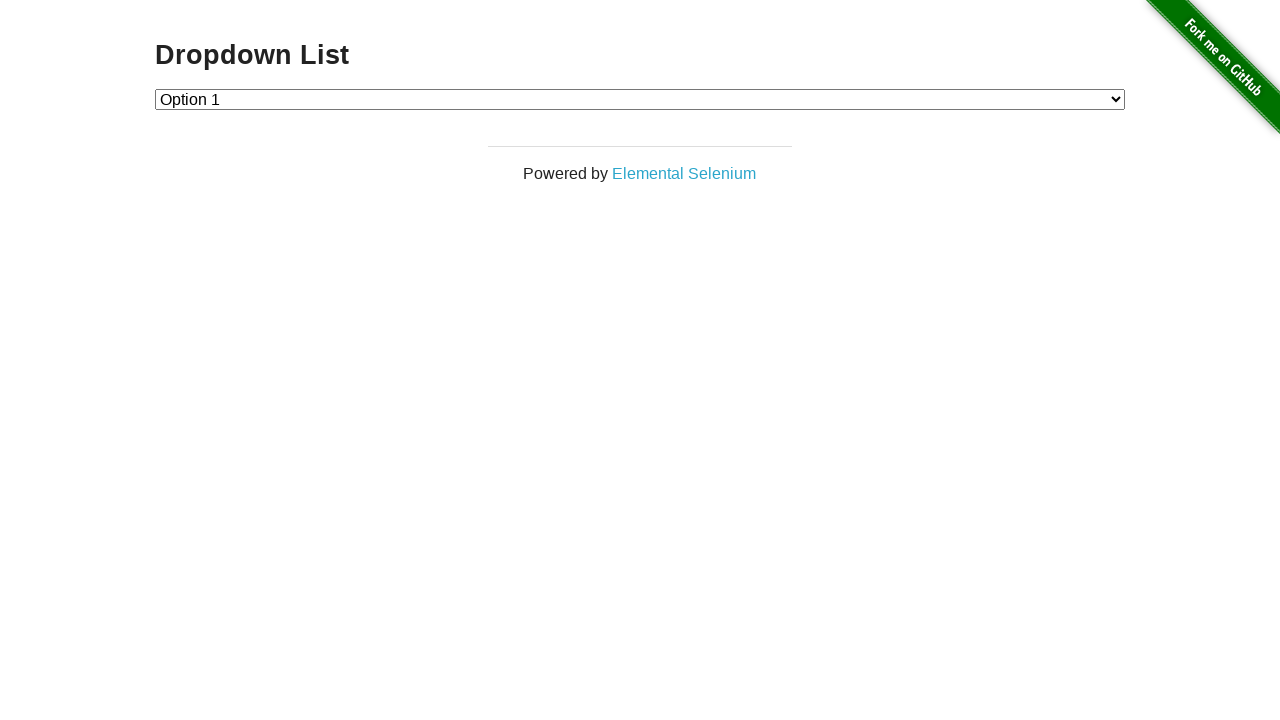

Retrieved the selected dropdown value
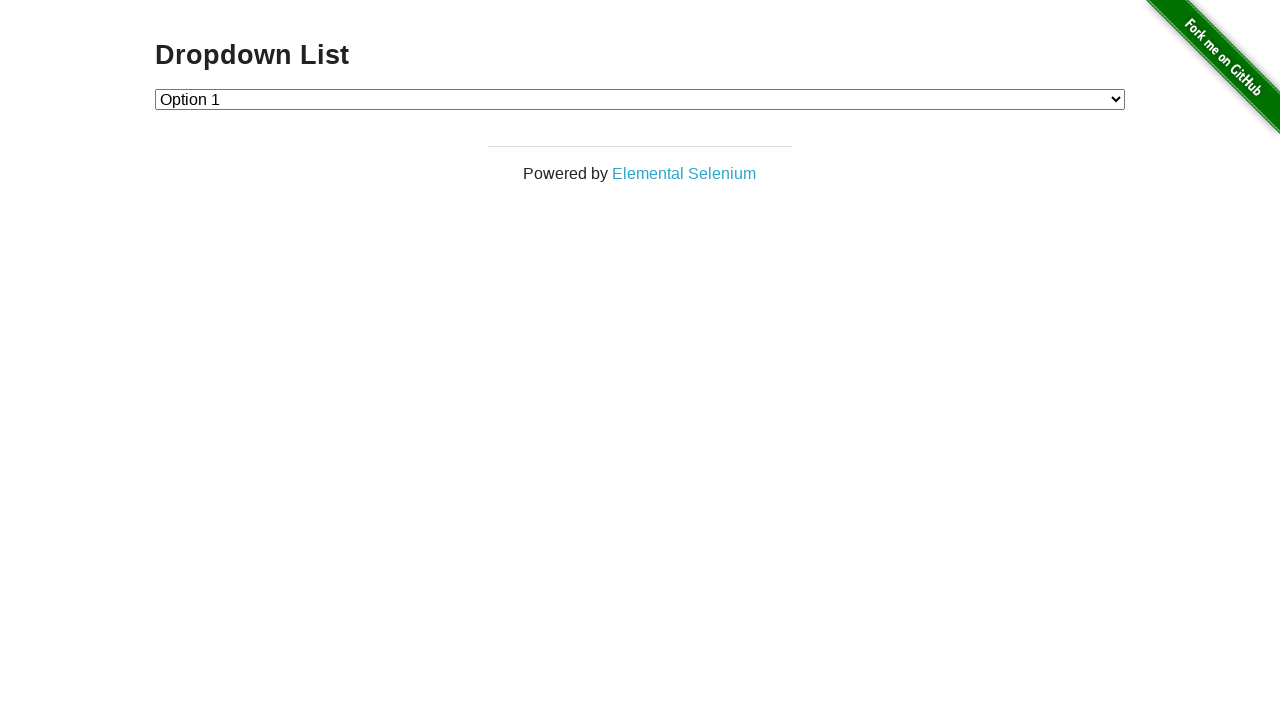

Verified that the dropdown selection value is '1' (Option 1)
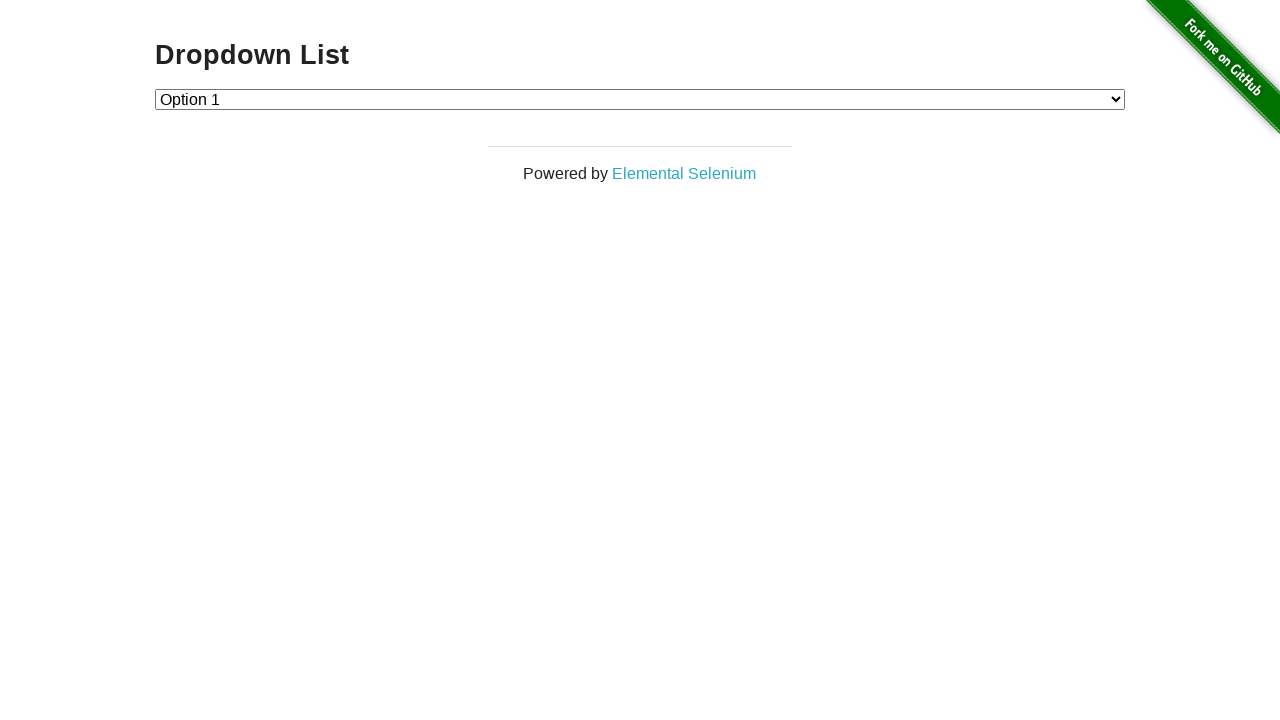

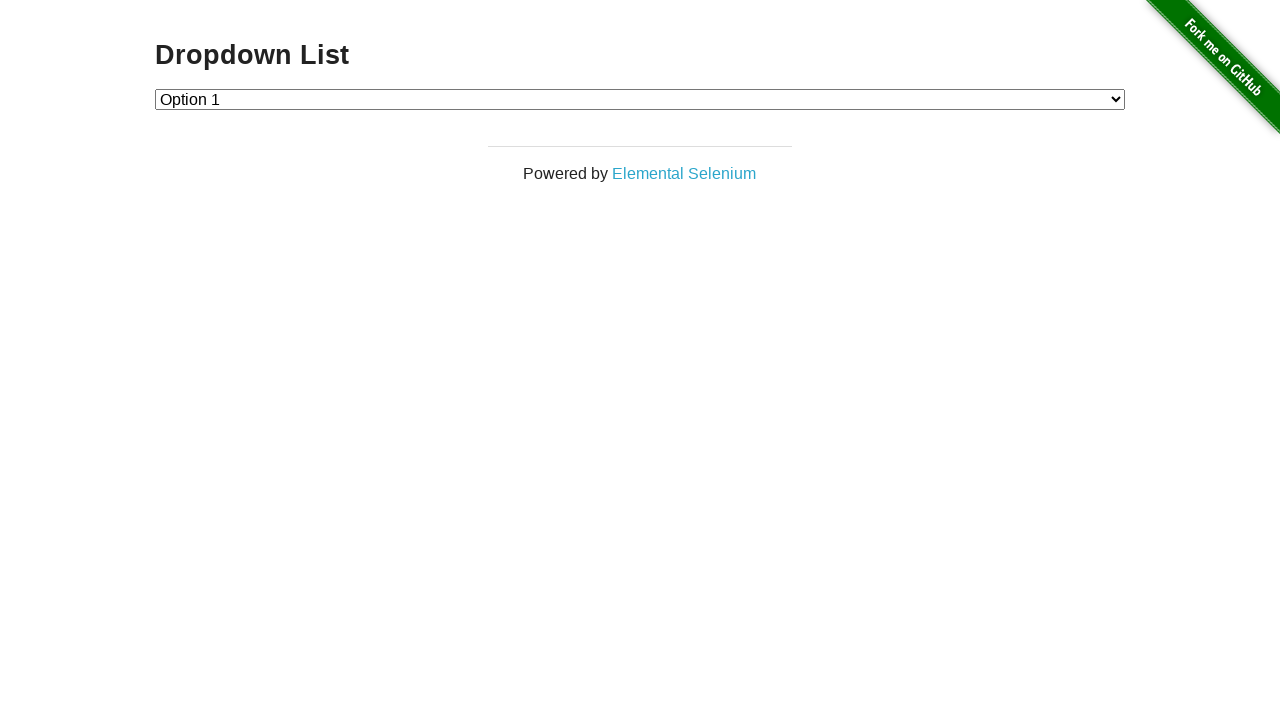